Tests element visibility states on Bootstrap documentation pages by checking if buttons are displayed/enabled and if checkboxes are selected

Starting URL: https://getbootstrap.com/docs/5.0/components/buttons/

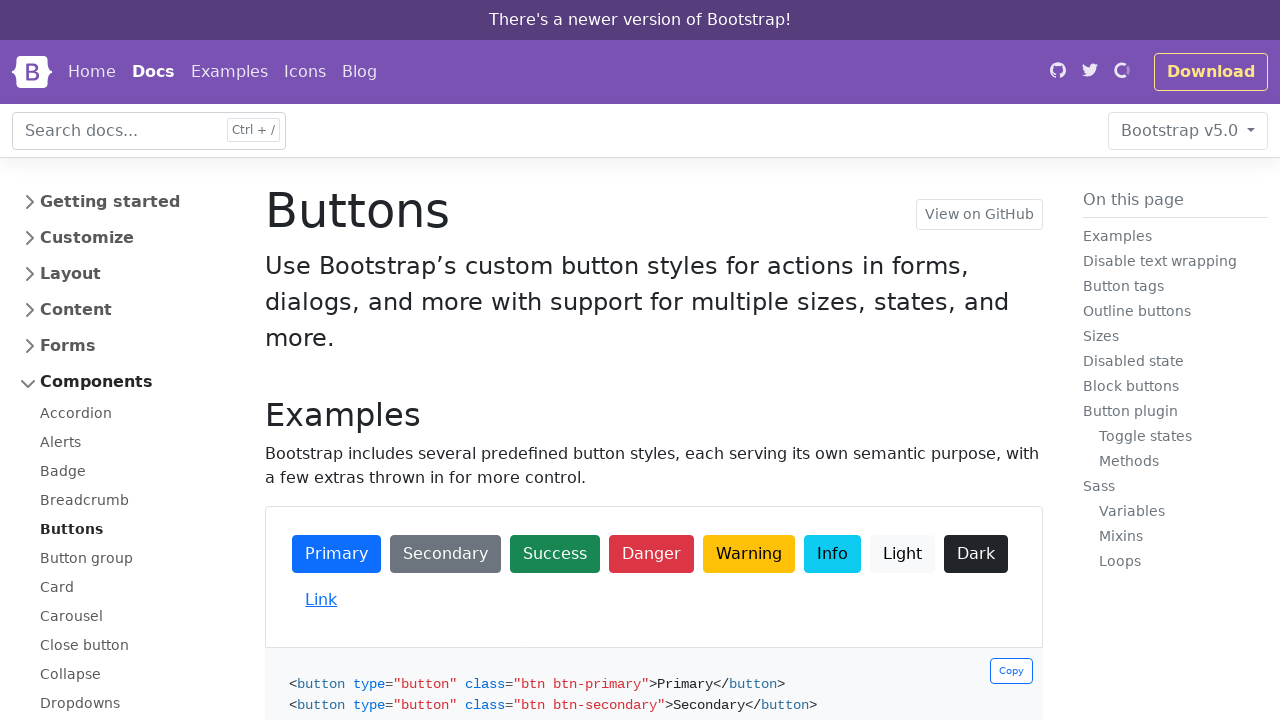

Located primary button element on Bootstrap buttons page
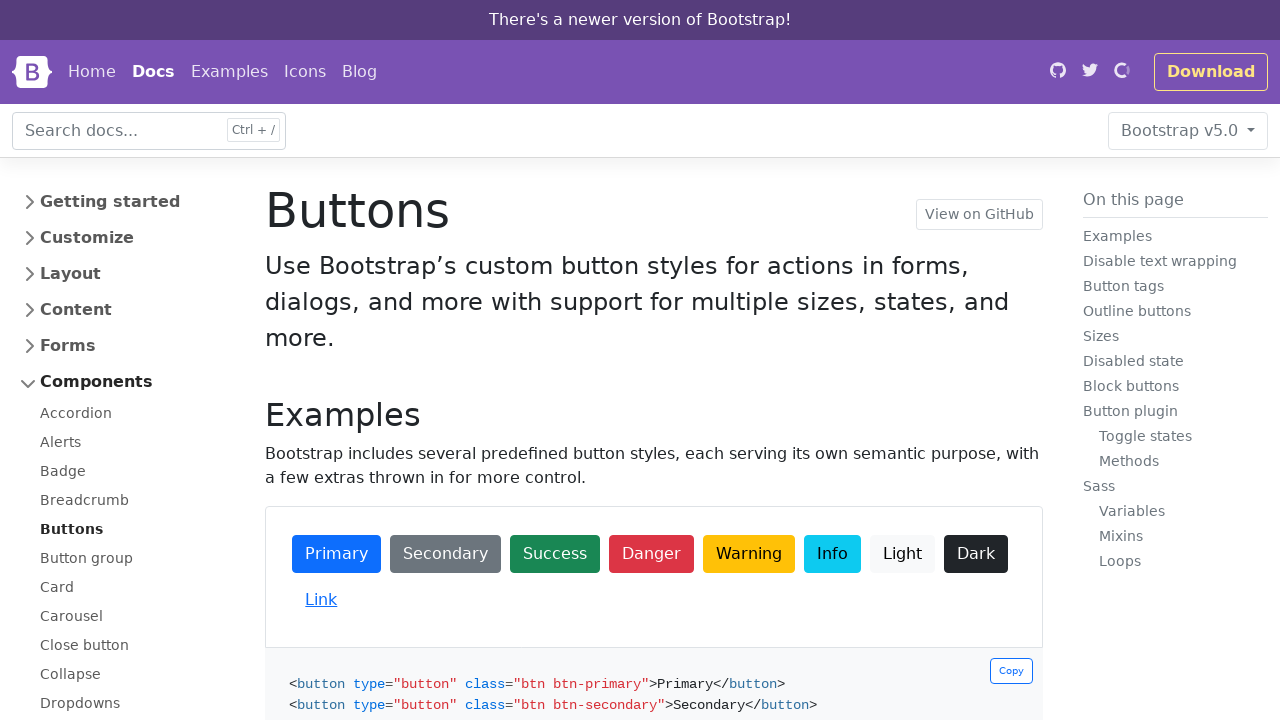

Checked if primary button is displayed: True
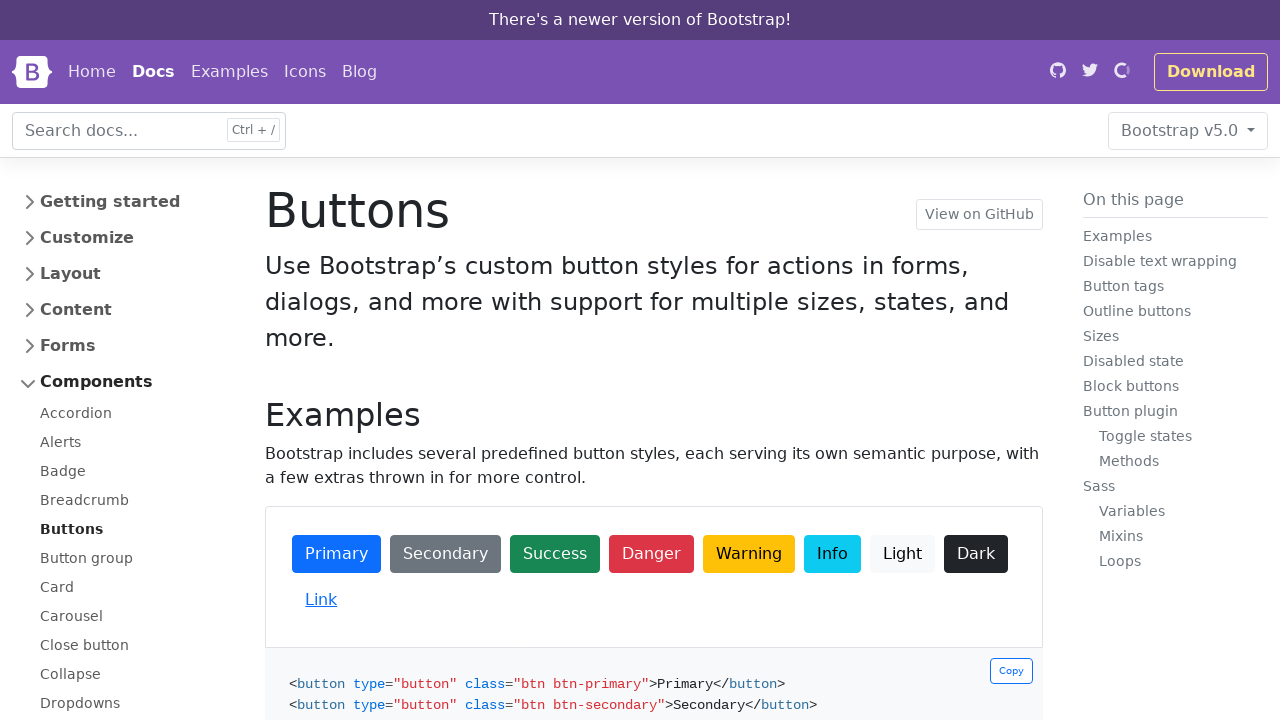

Checked if primary button is enabled: False
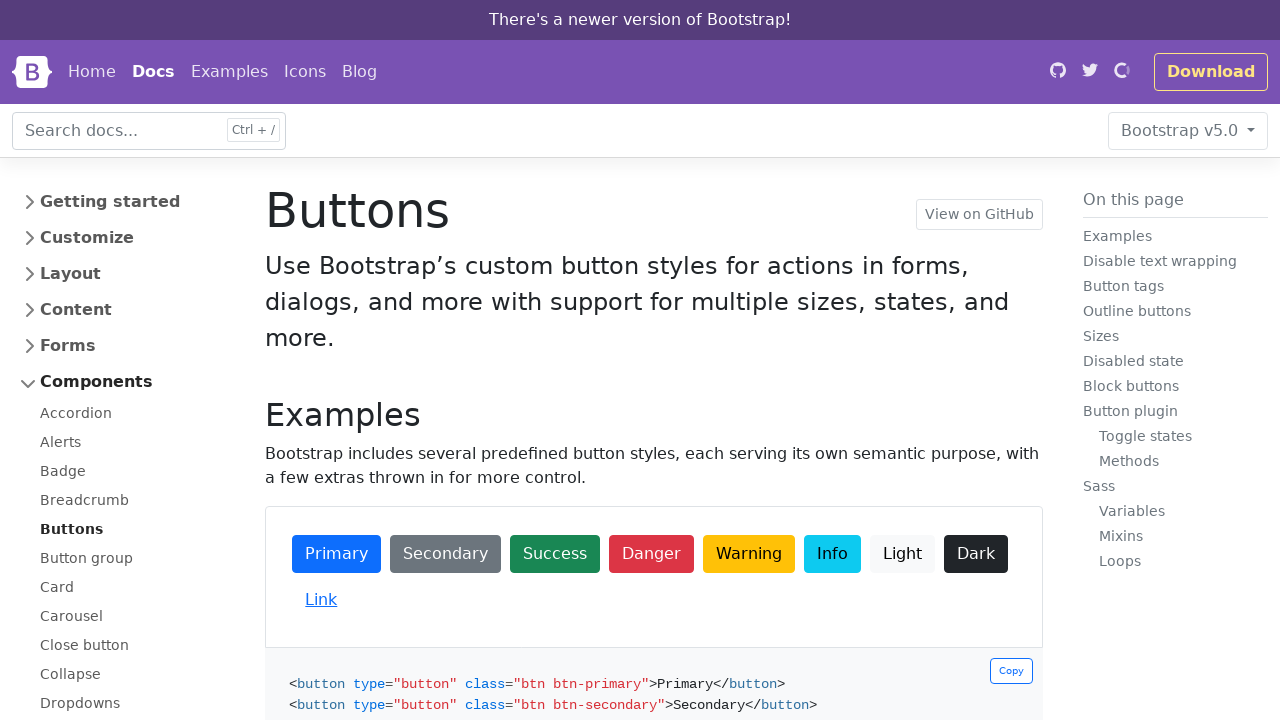

Navigated to Bootstrap checks and radios documentation page
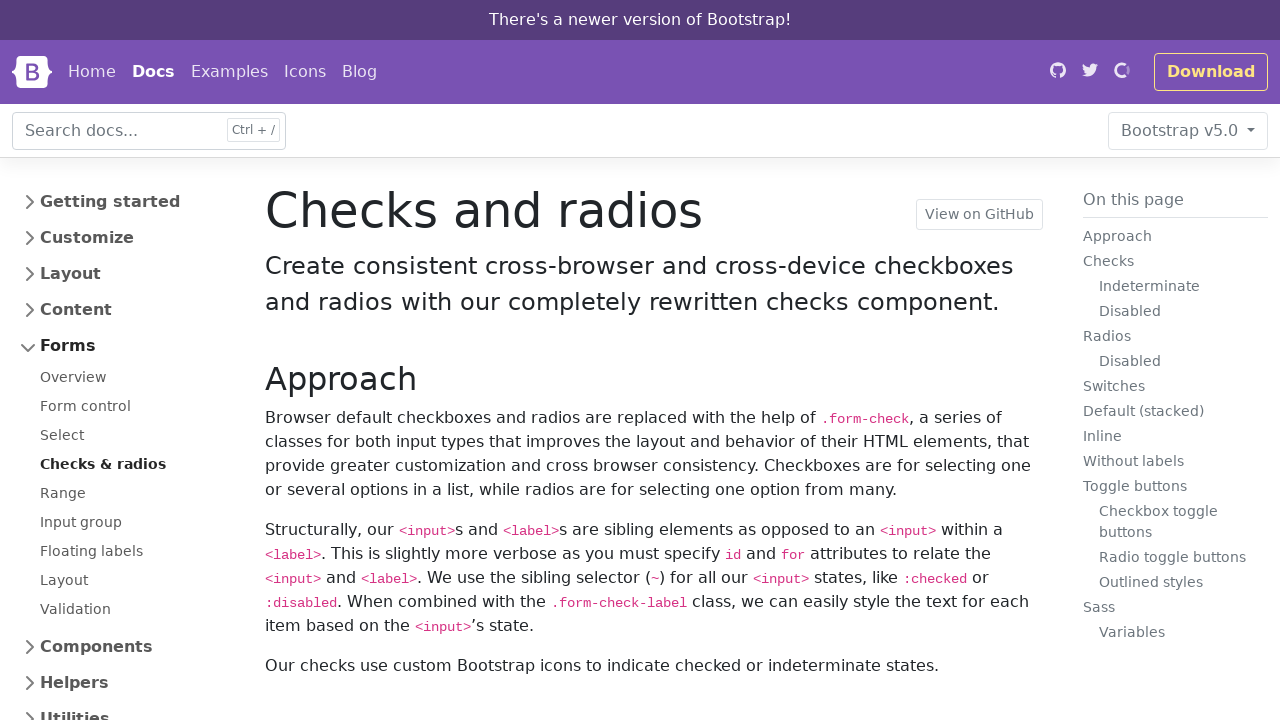

Located first checkbox element (flexCheckDefault)
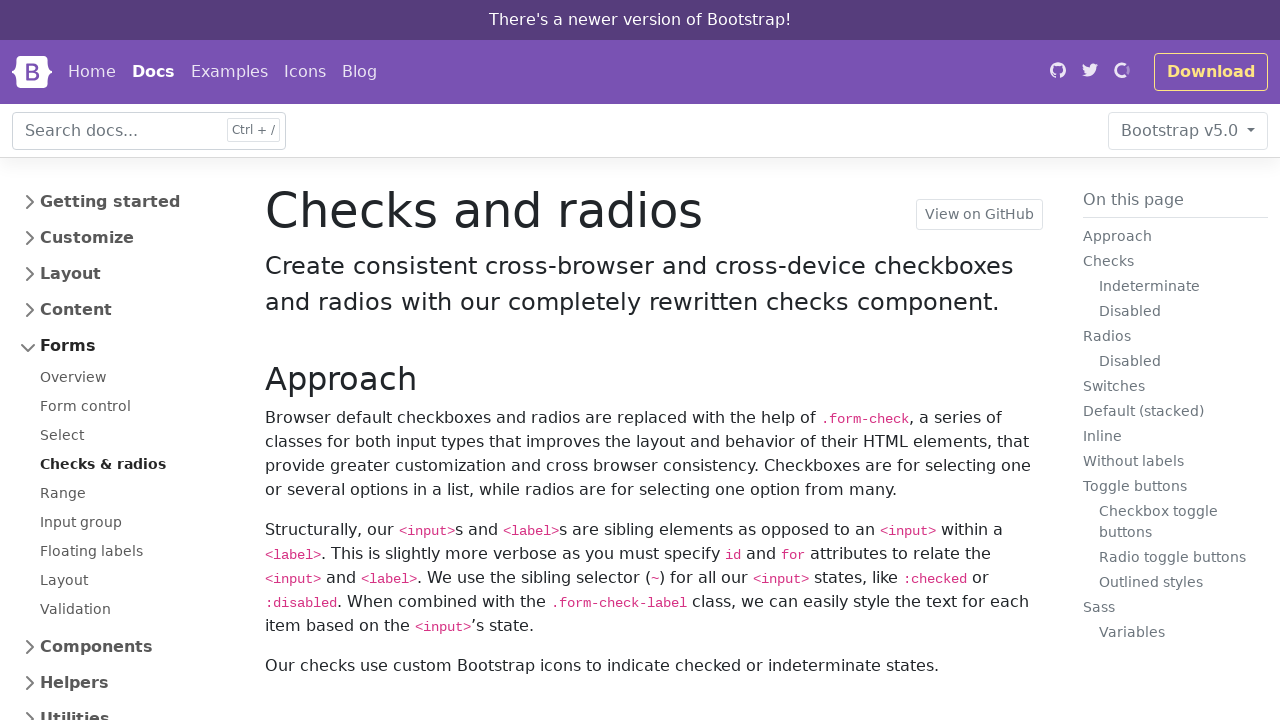

Checked if first checkbox is selected: False
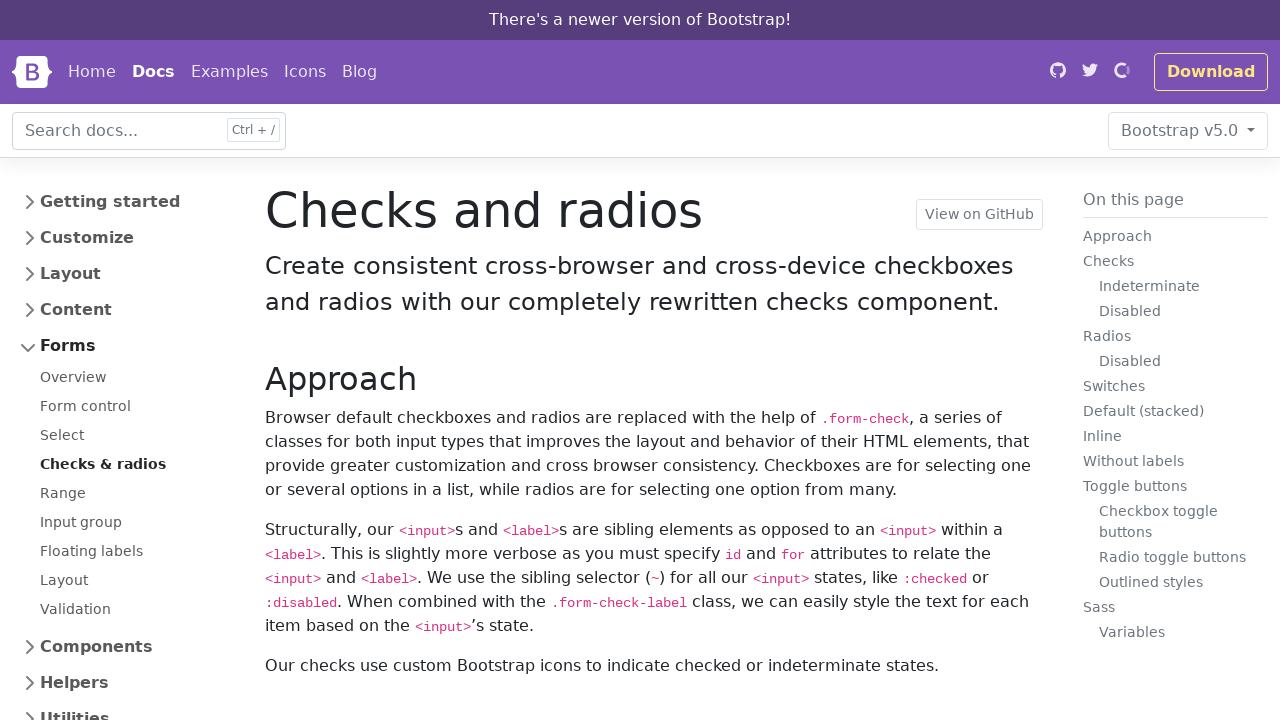

Located second checkbox element (flexCheckChecked)
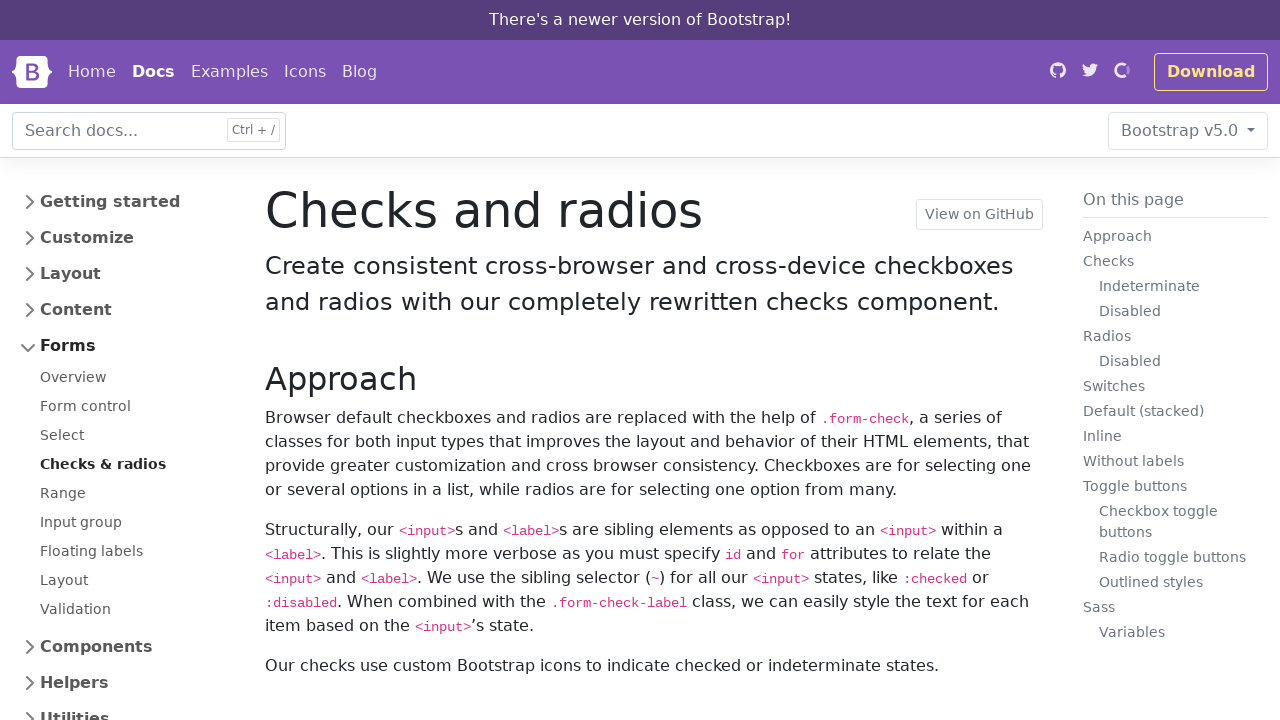

Checked if second checkbox is selected: True
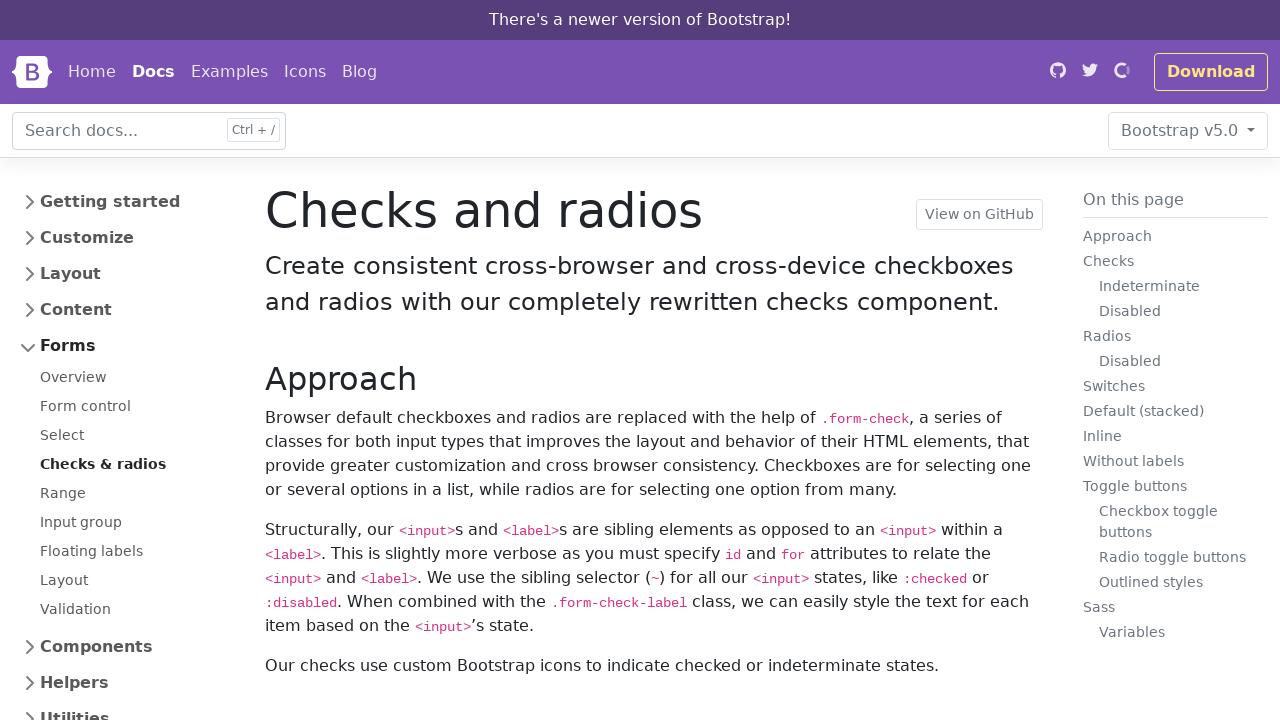

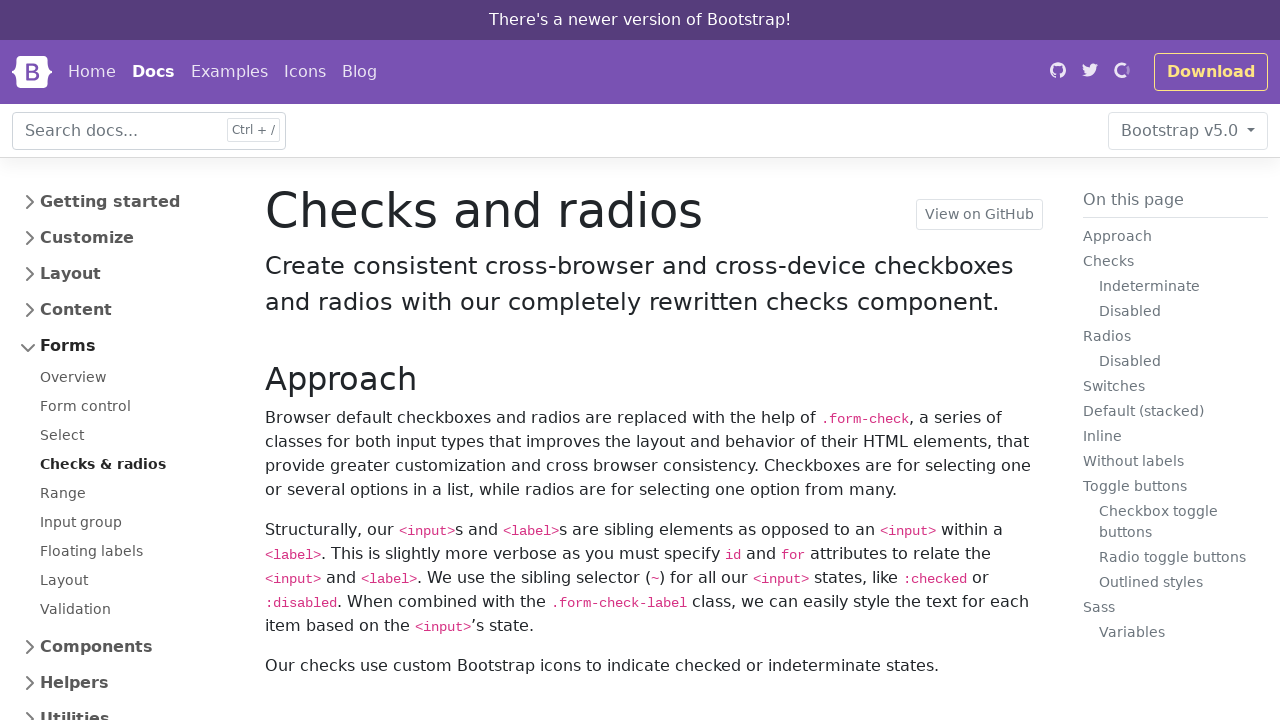